Tests pagination functionality on an offers table by navigating through pages until finding a product containing "Cherry" in its name.

Starting URL: https://rahulshettyacademy.com/seleniumPractise/#/offers

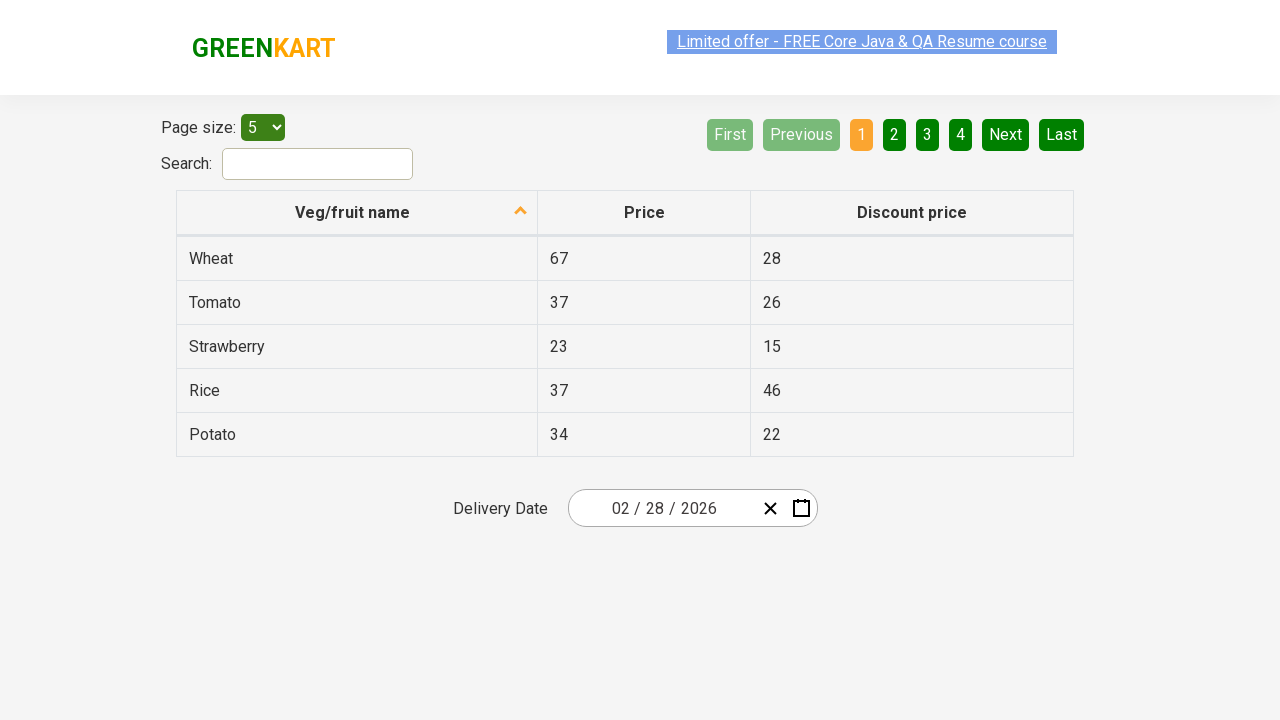

Waited for offers table to load
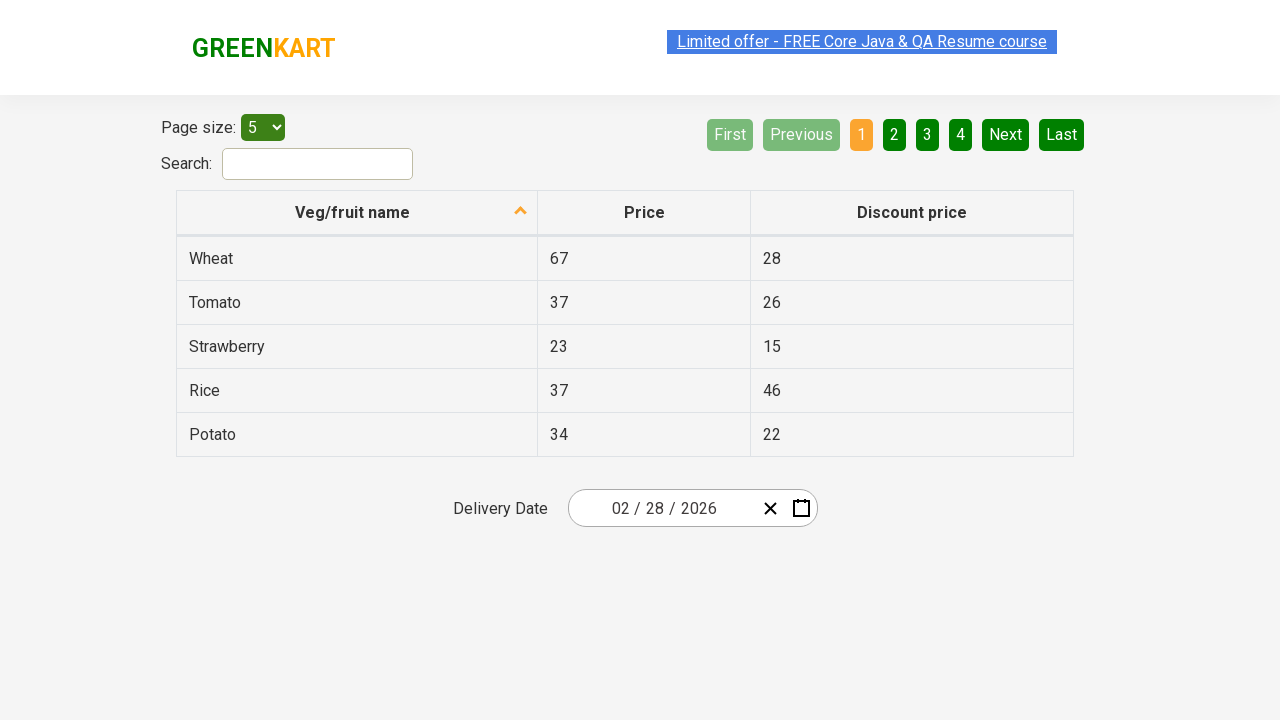

Retrieved 5 product cells from current page
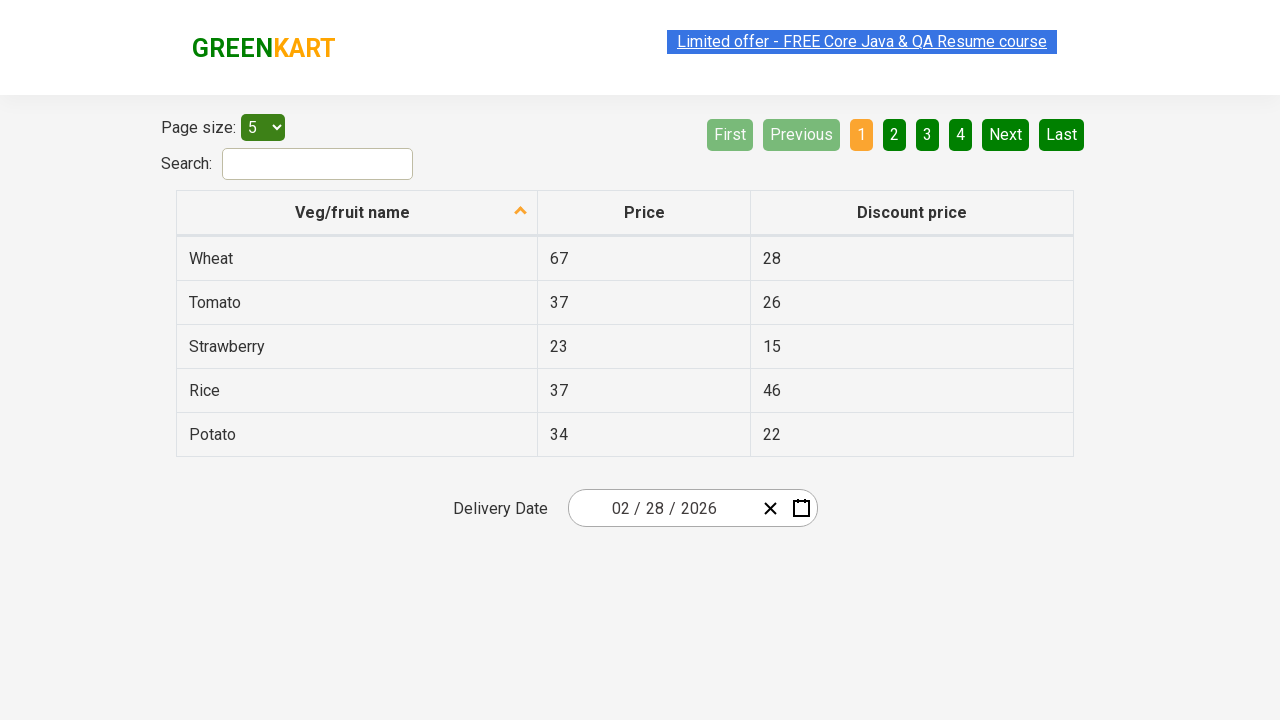

Clicked Next button to navigate to page 2 at (1006, 134) on xpath=//a[@aria-label='Next']
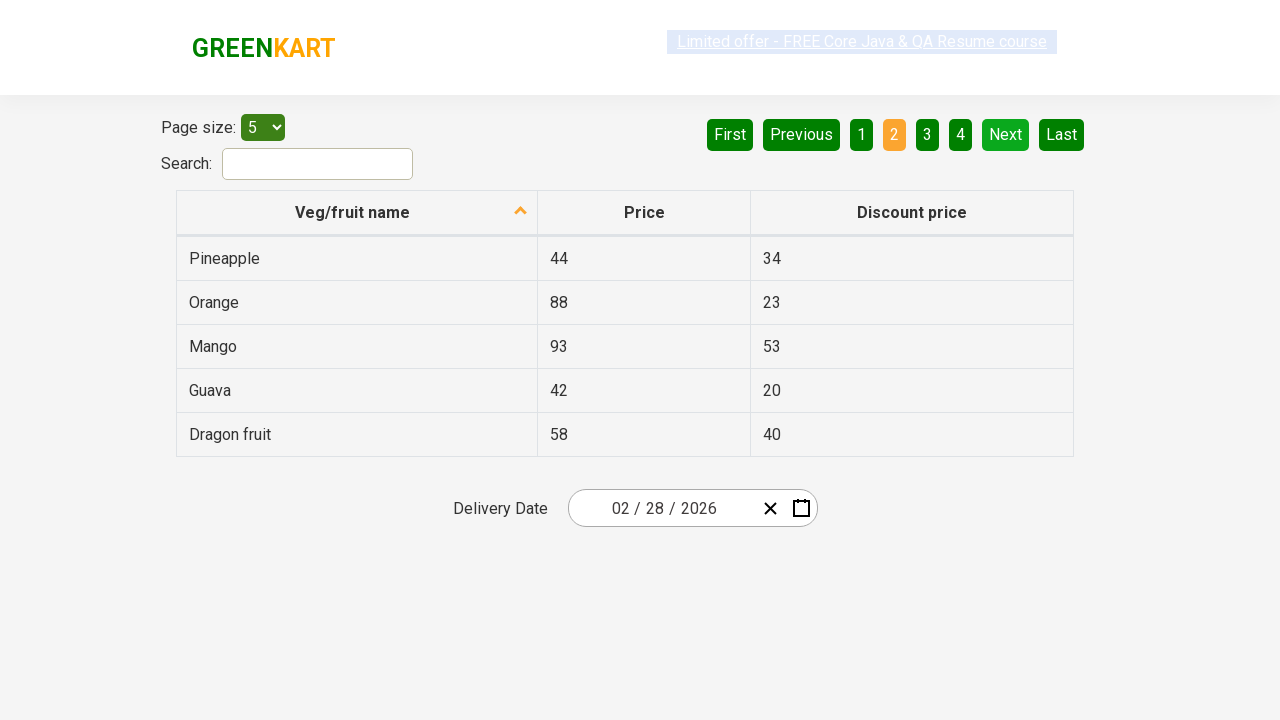

Waited for table to update after pagination
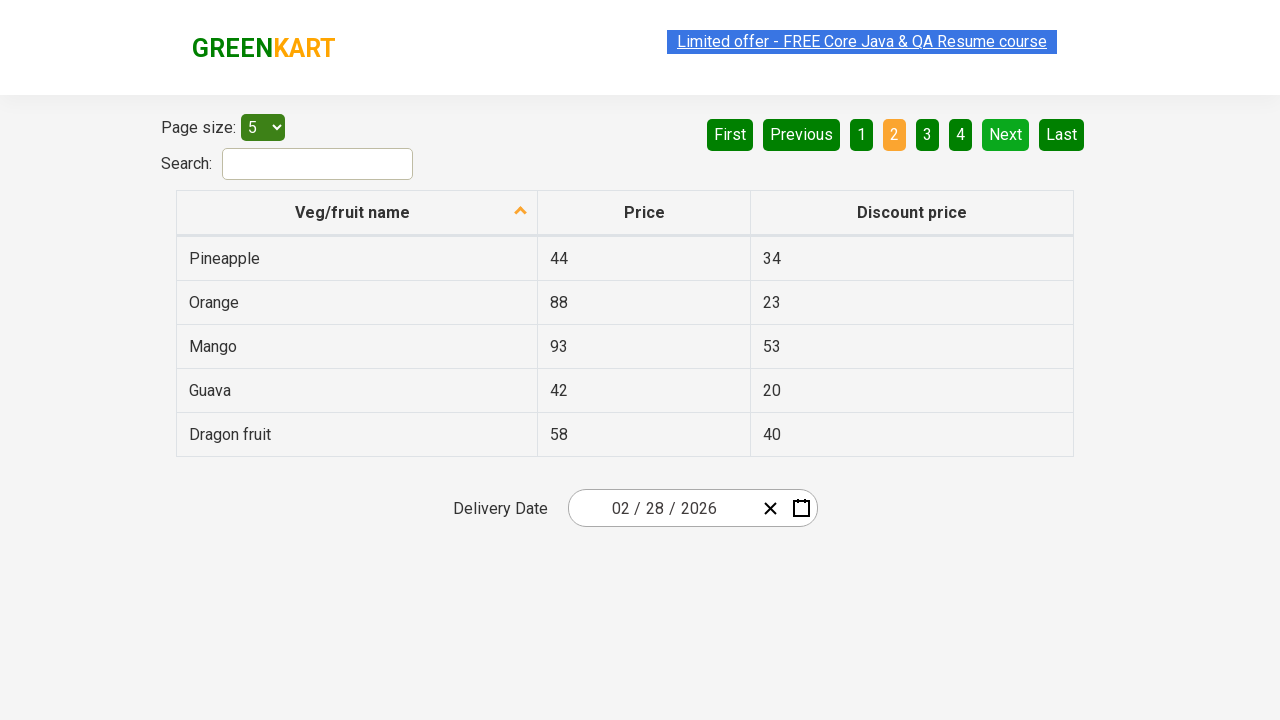

Retrieved 5 product cells from current page
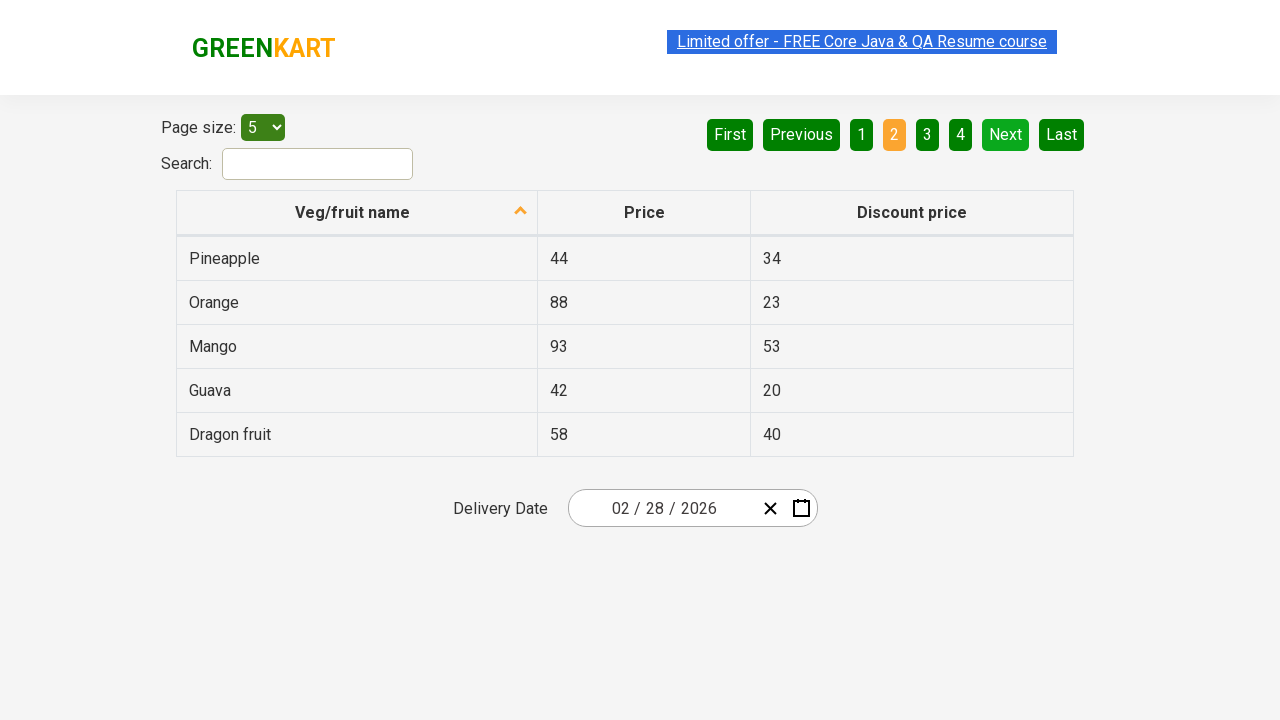

Clicked Next button to navigate to page 3 at (1006, 134) on xpath=//a[@aria-label='Next']
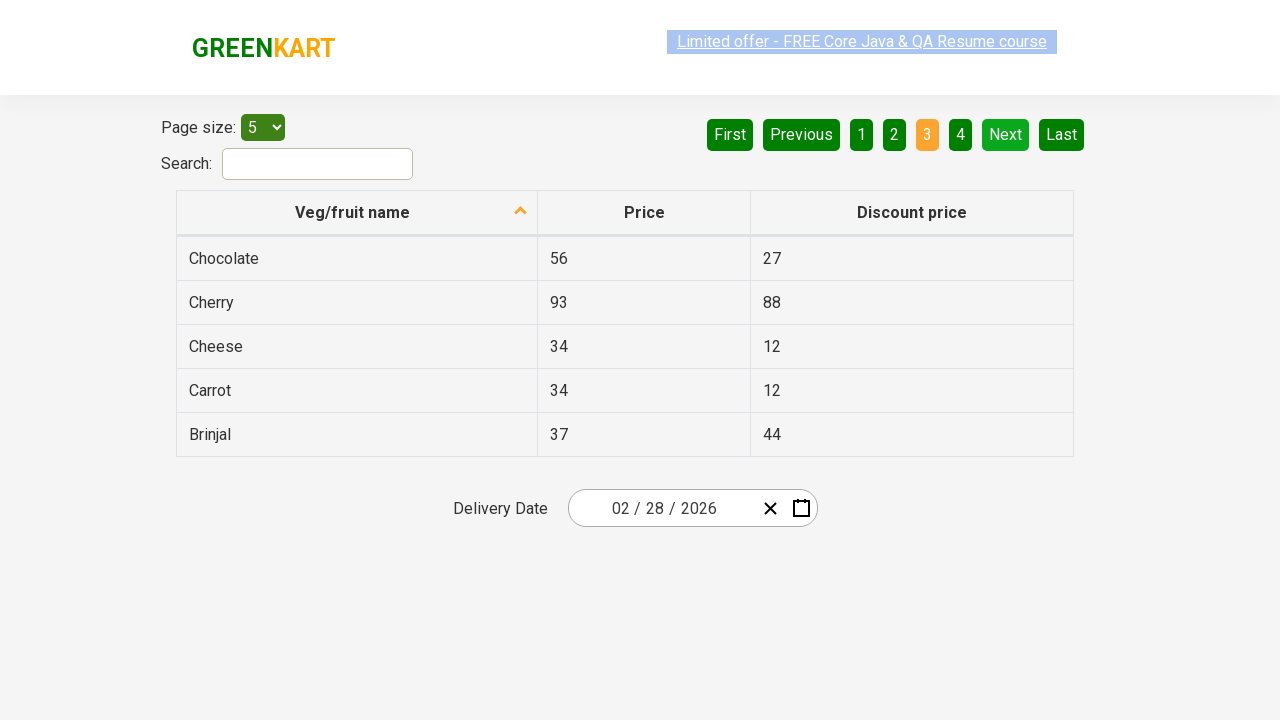

Waited for table to update after pagination
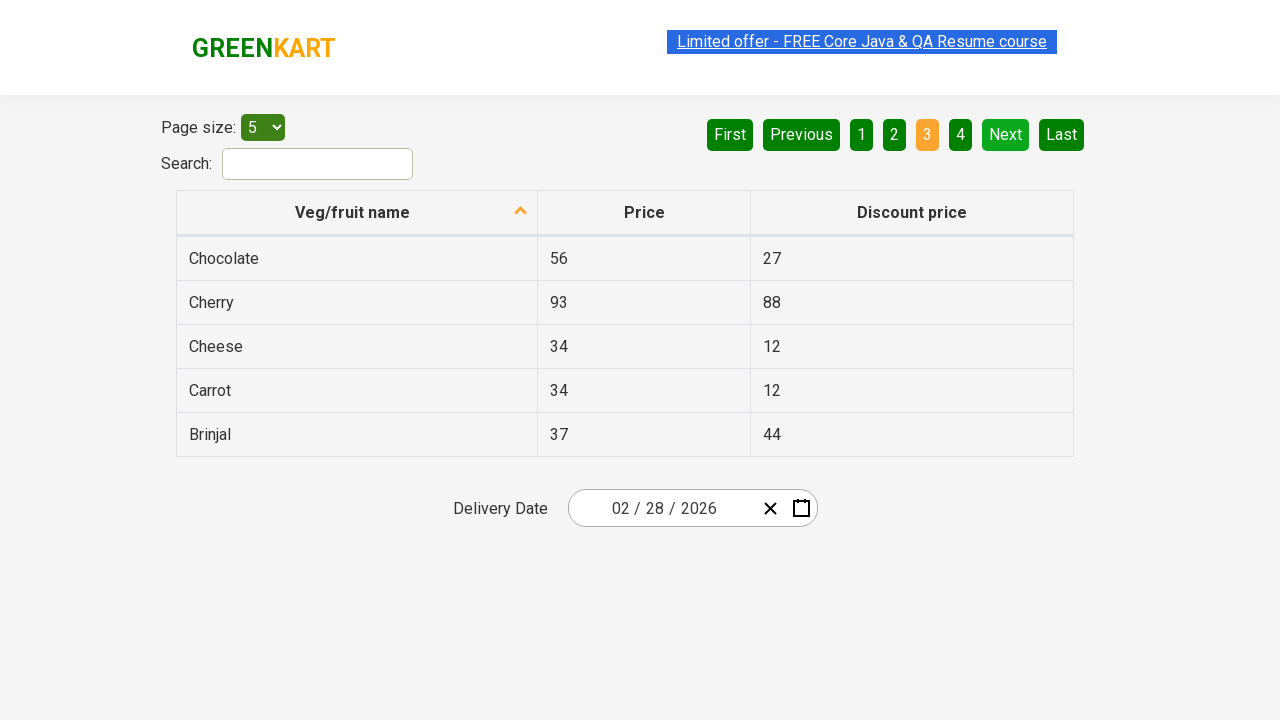

Retrieved 5 product cells from current page
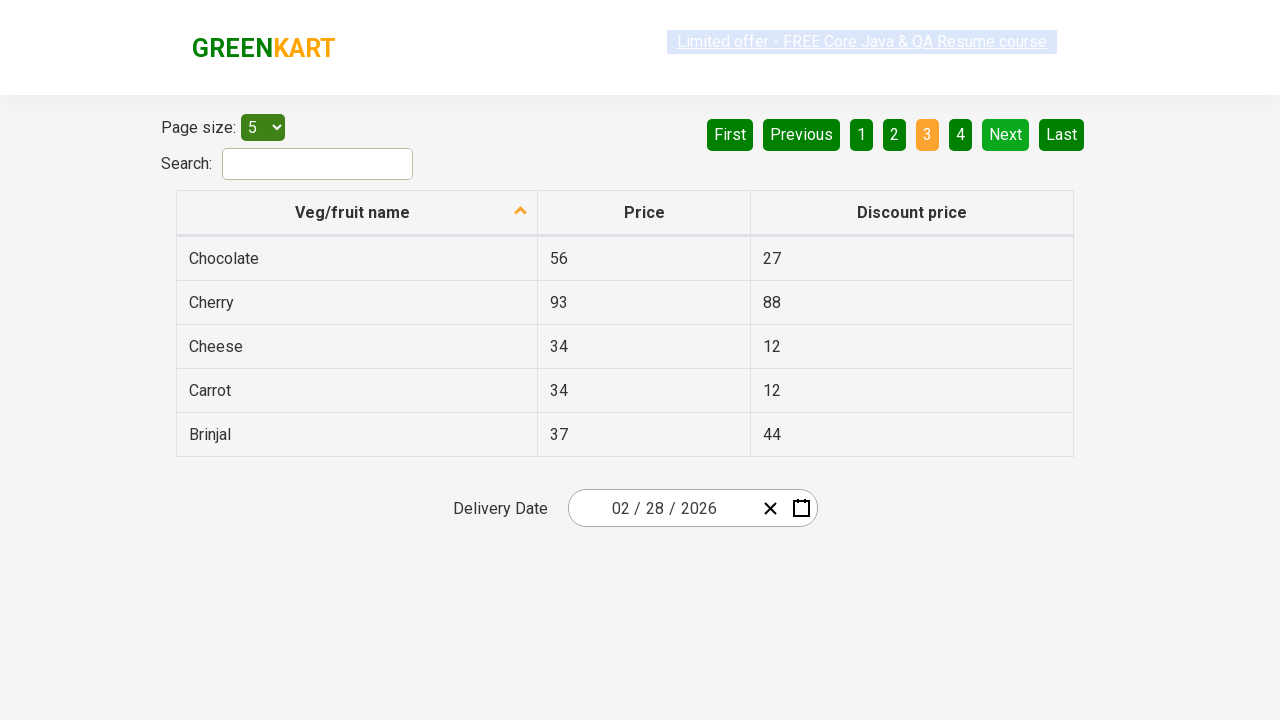

Found 'Cherry' product in current page
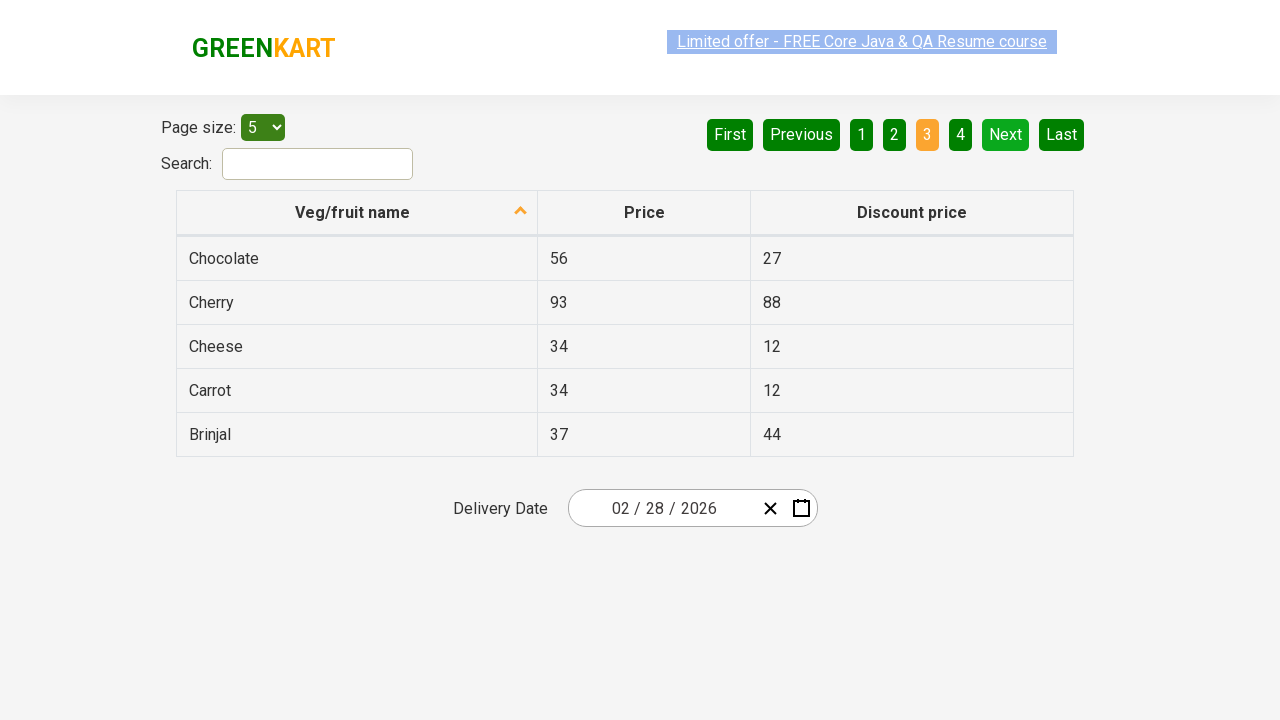

Verified 'Cherry' product is visible in the table
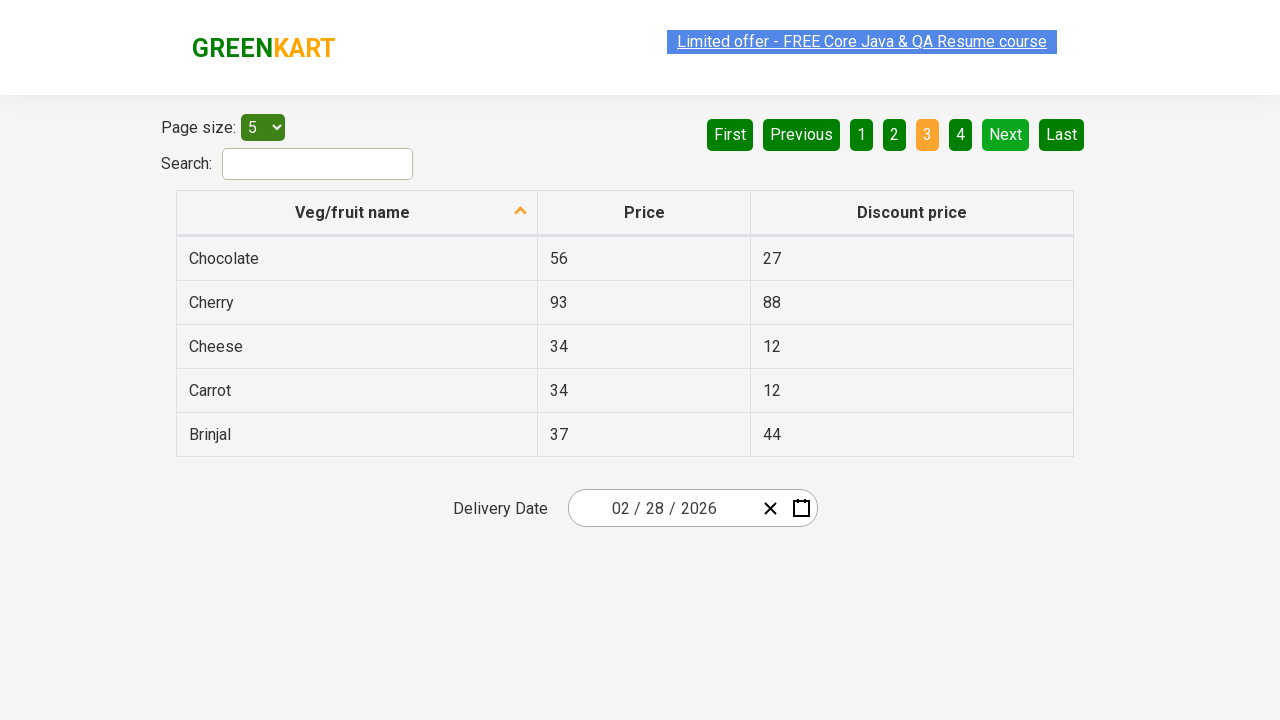

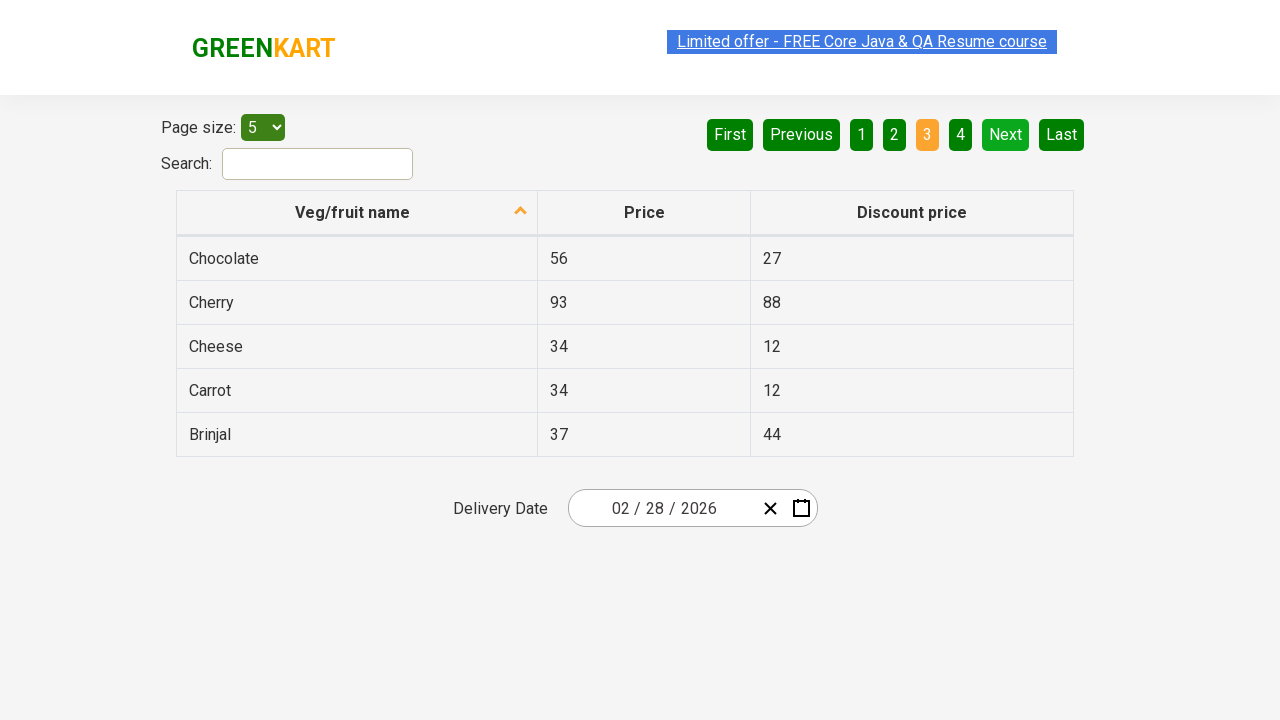